Tests interaction with a confirm dialog by clicking a button and accepting multiple sequential dialogs

Starting URL: https://wcaquino.me/selenium/componentes.html

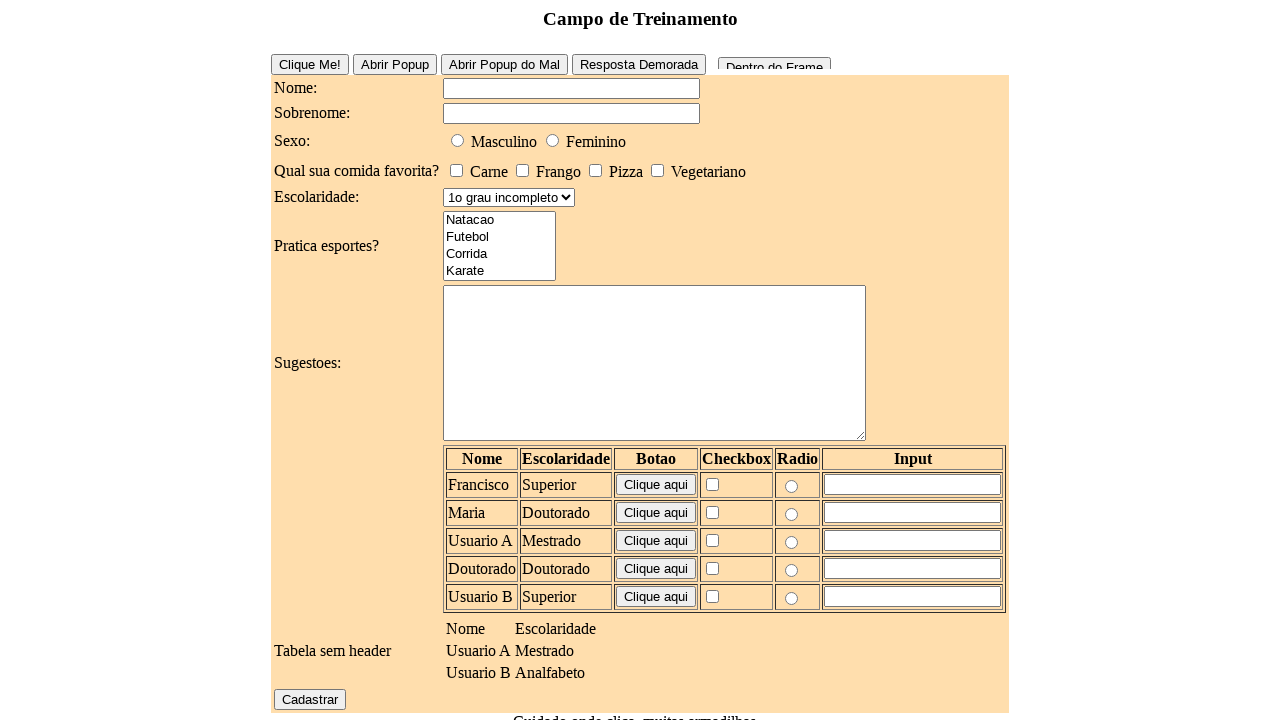

Set up dialog handler to accept all dialogs
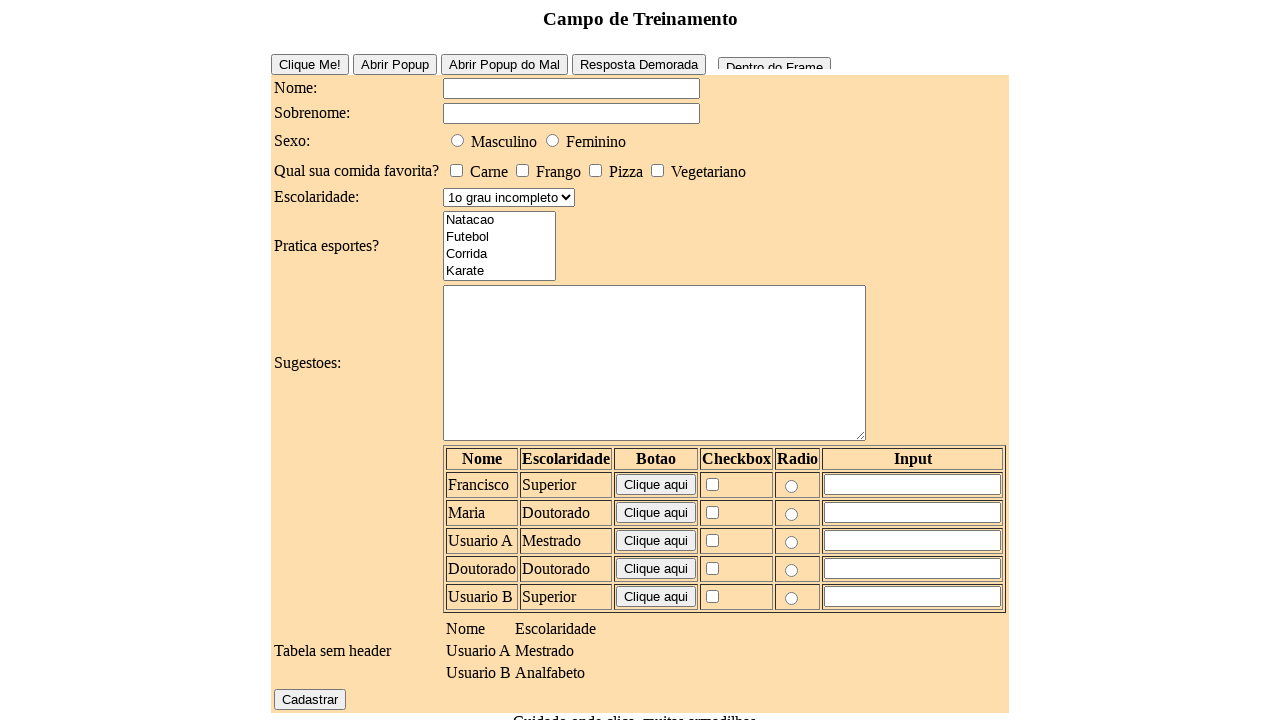

Clicked the confirm button at (632, 641) on #confirm
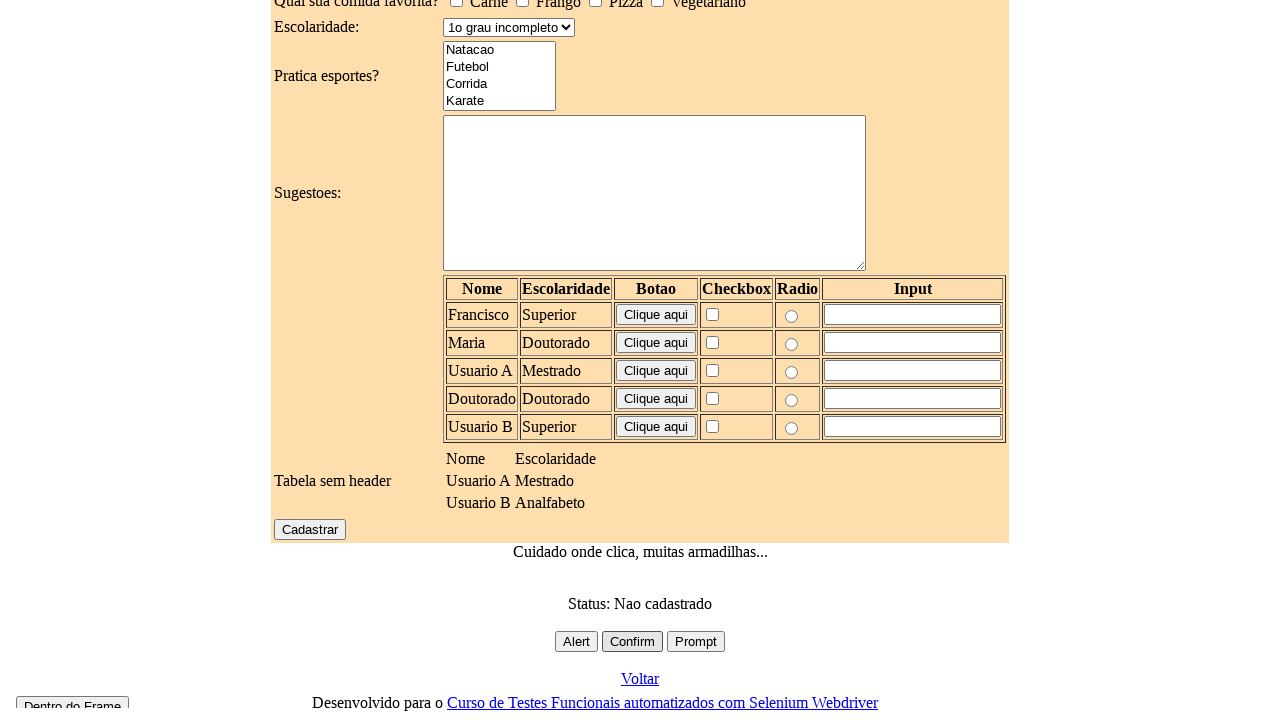

Waited for dialogs to be processed
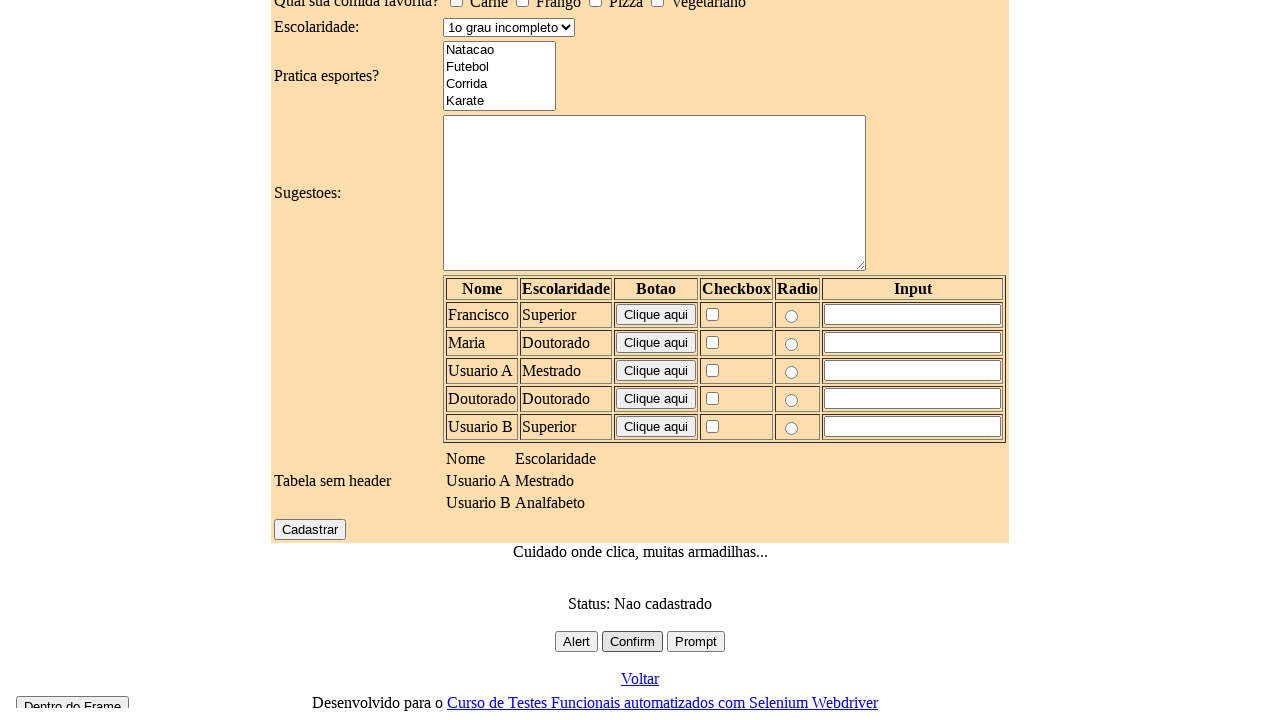

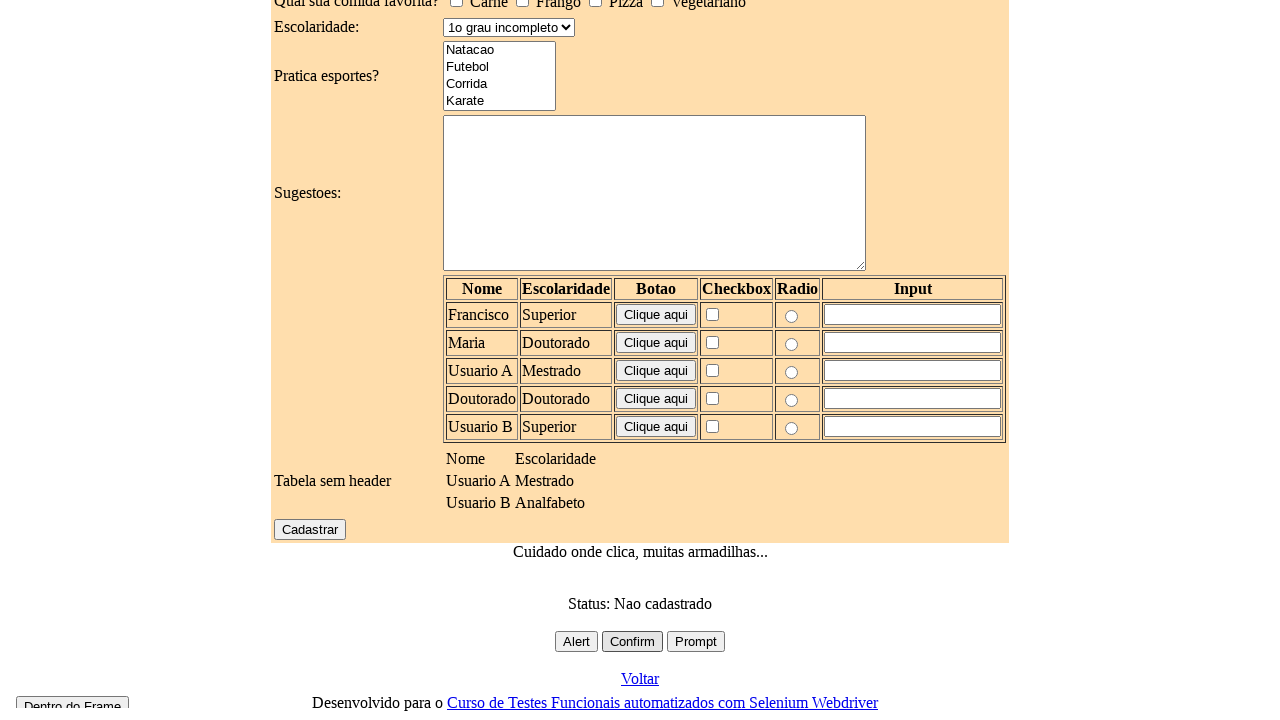